Tests login form validation with only username by entering username, clearing password field, then clicking login to verify "Password is required" error message appears

Starting URL: https://www.saucedemo.com/

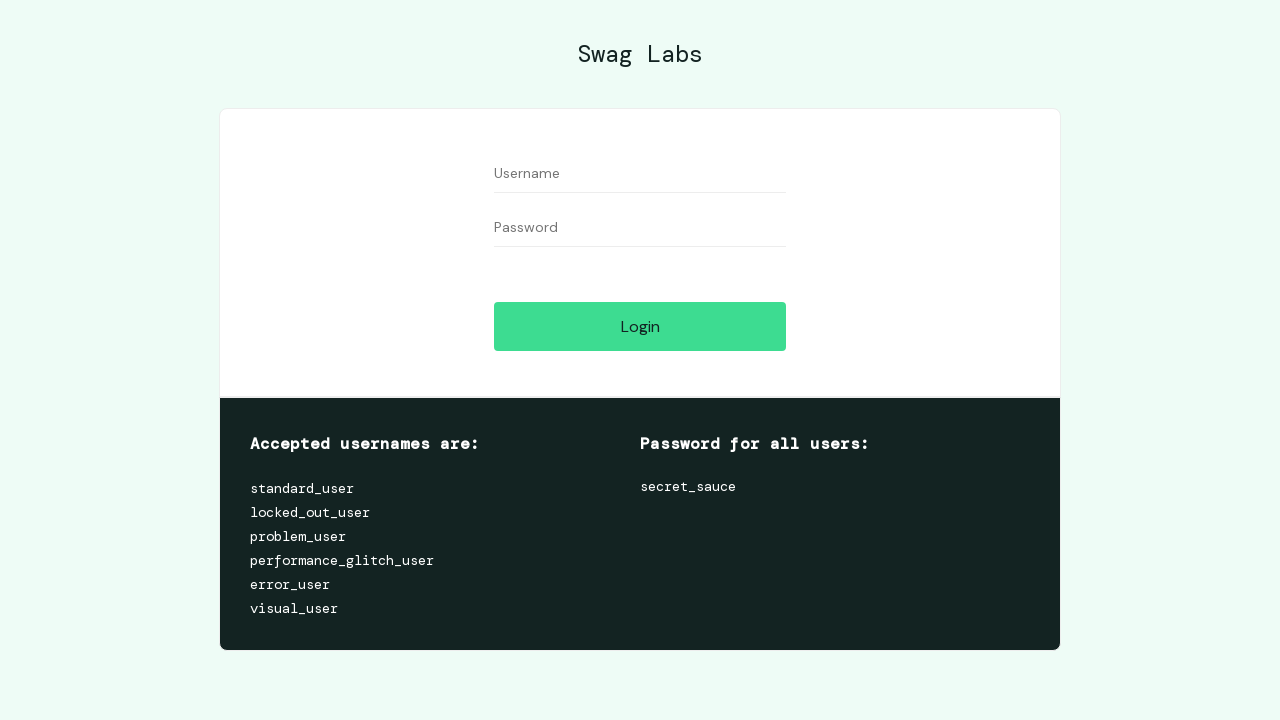

Filled username field with 'standard_user' on #user-name
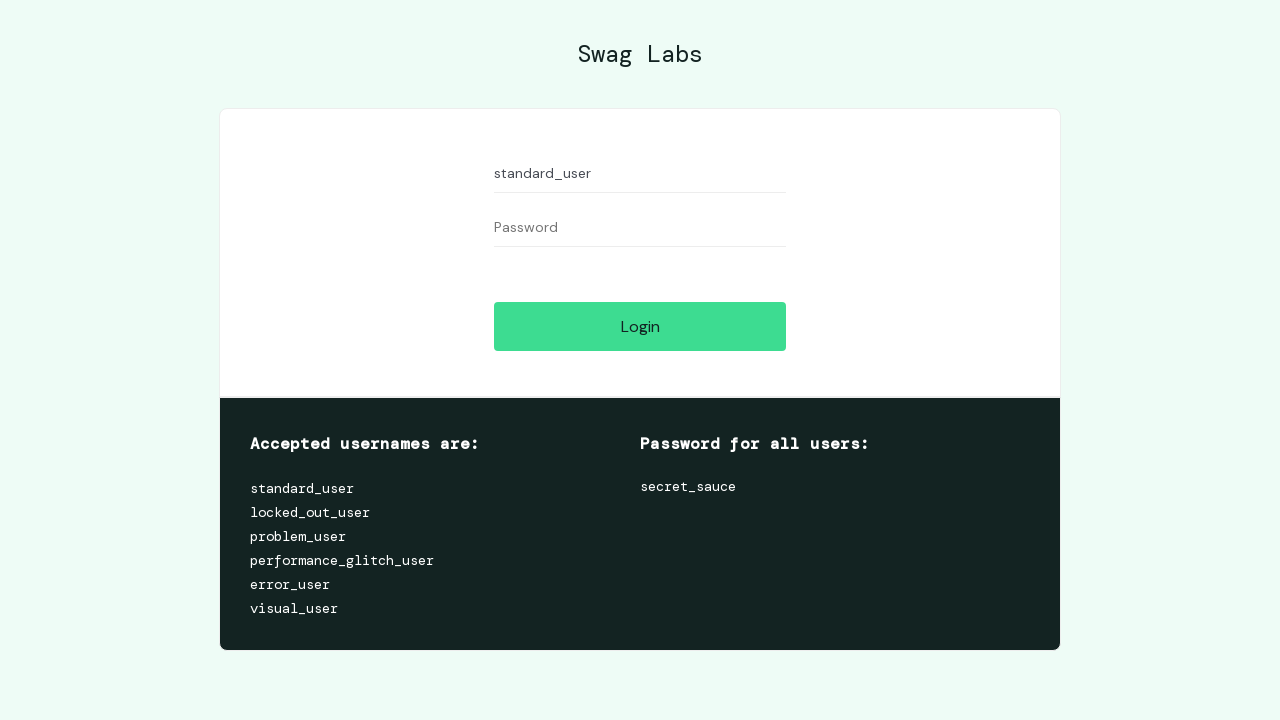

Filled password field with 'somepassword' on #password
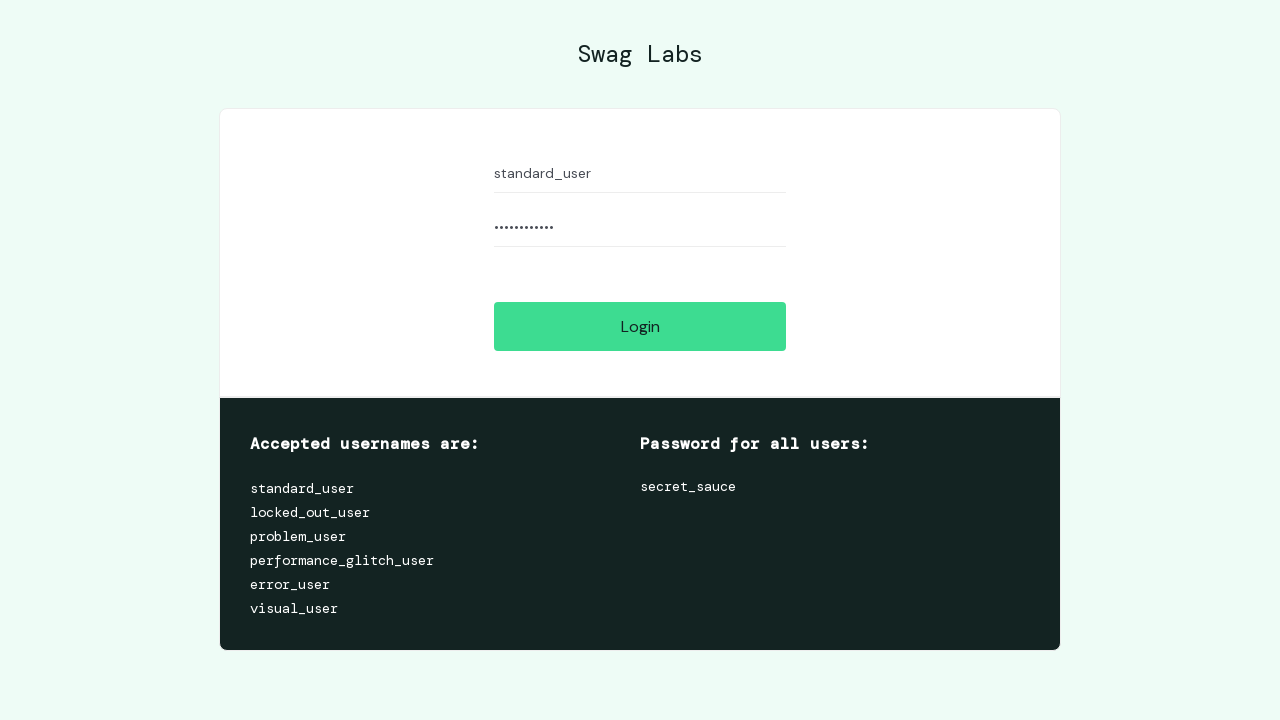

Cleared password field on #password
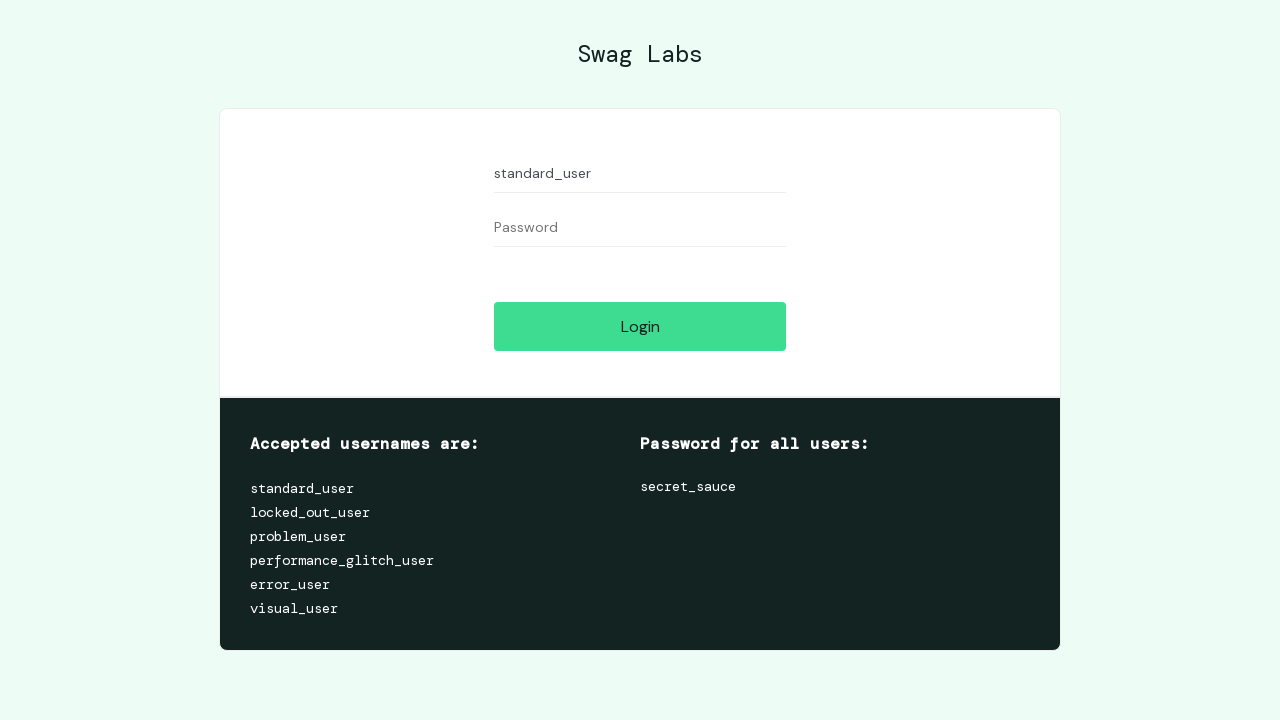

Clicked login button at (640, 326) on #login-button
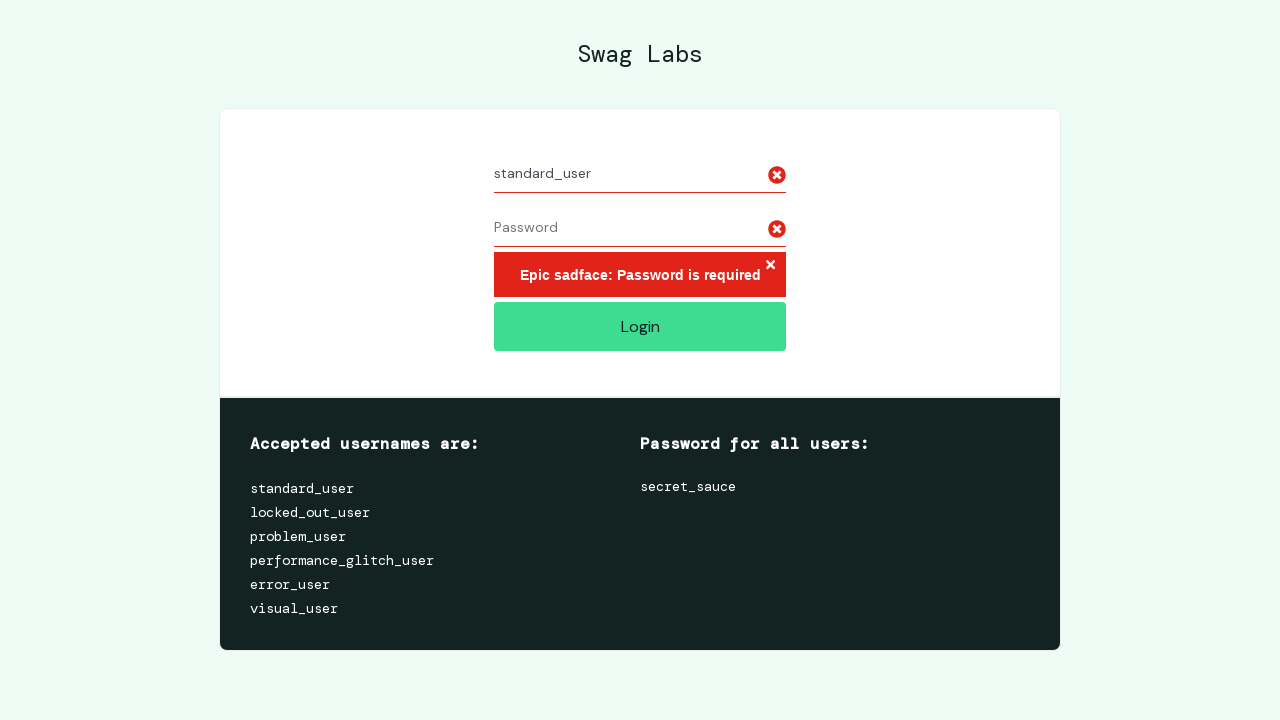

Error message appeared
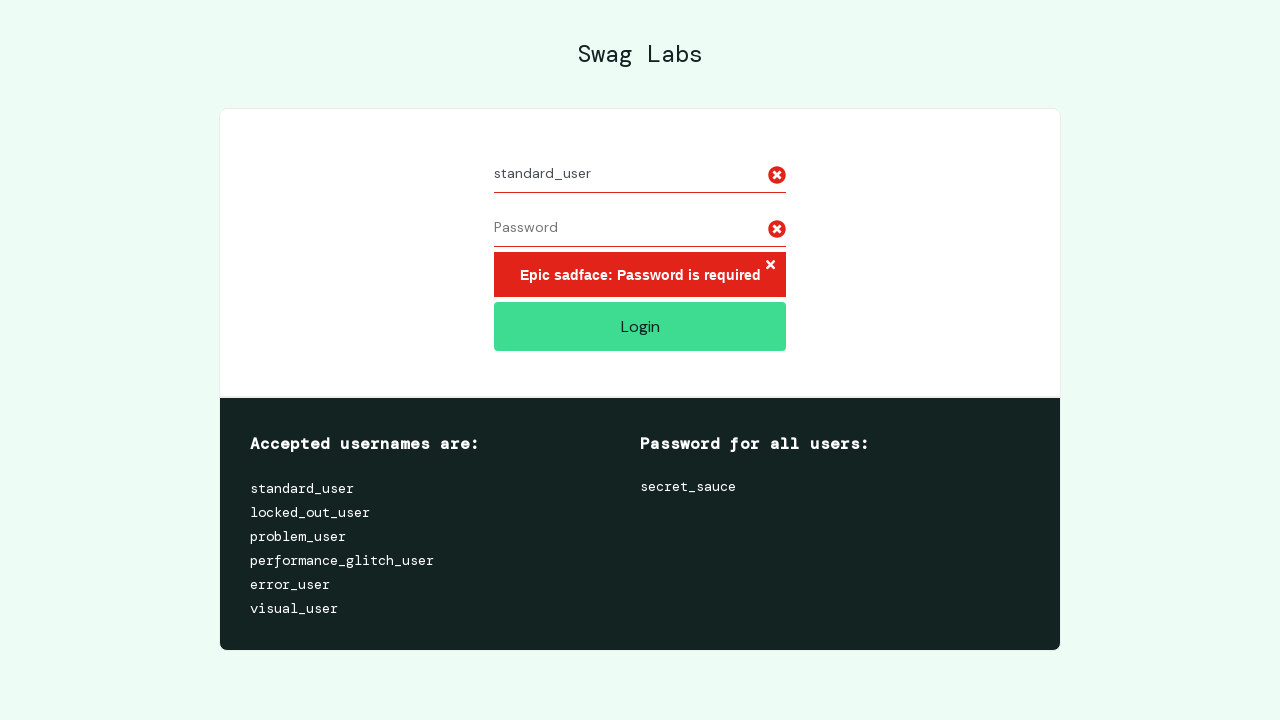

Located error message element
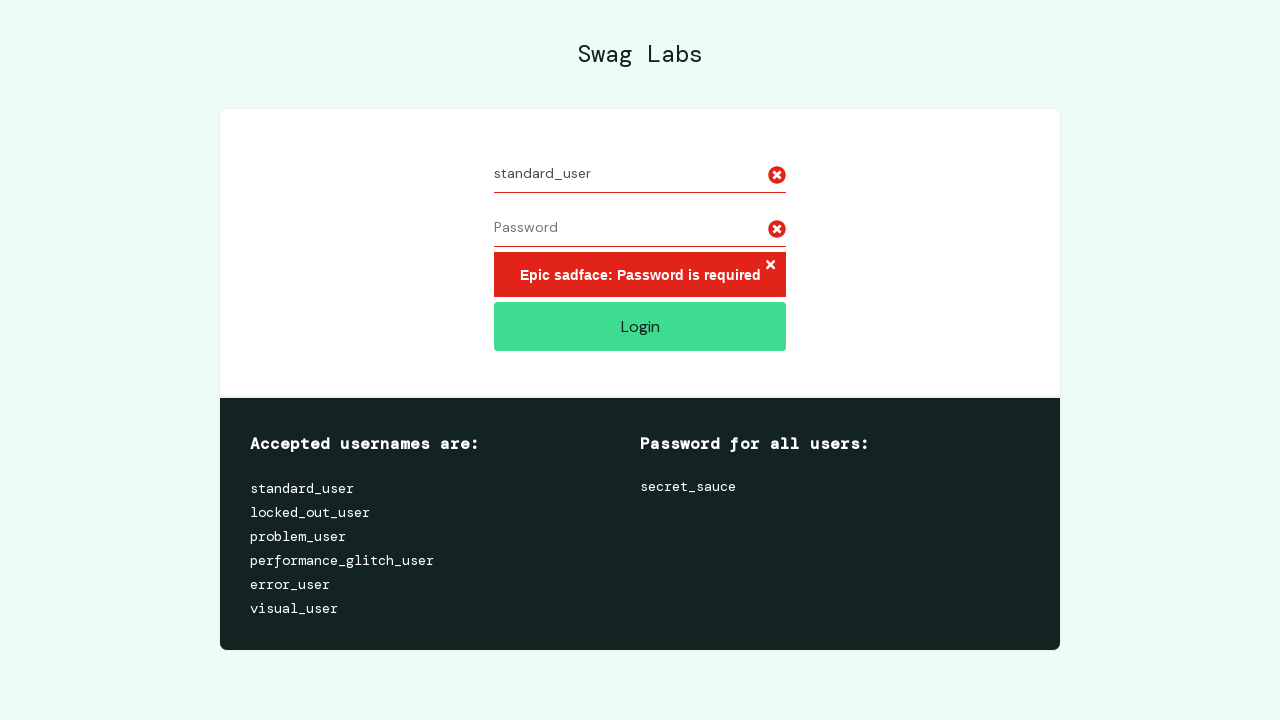

Verified 'Password is required' error message is displayed
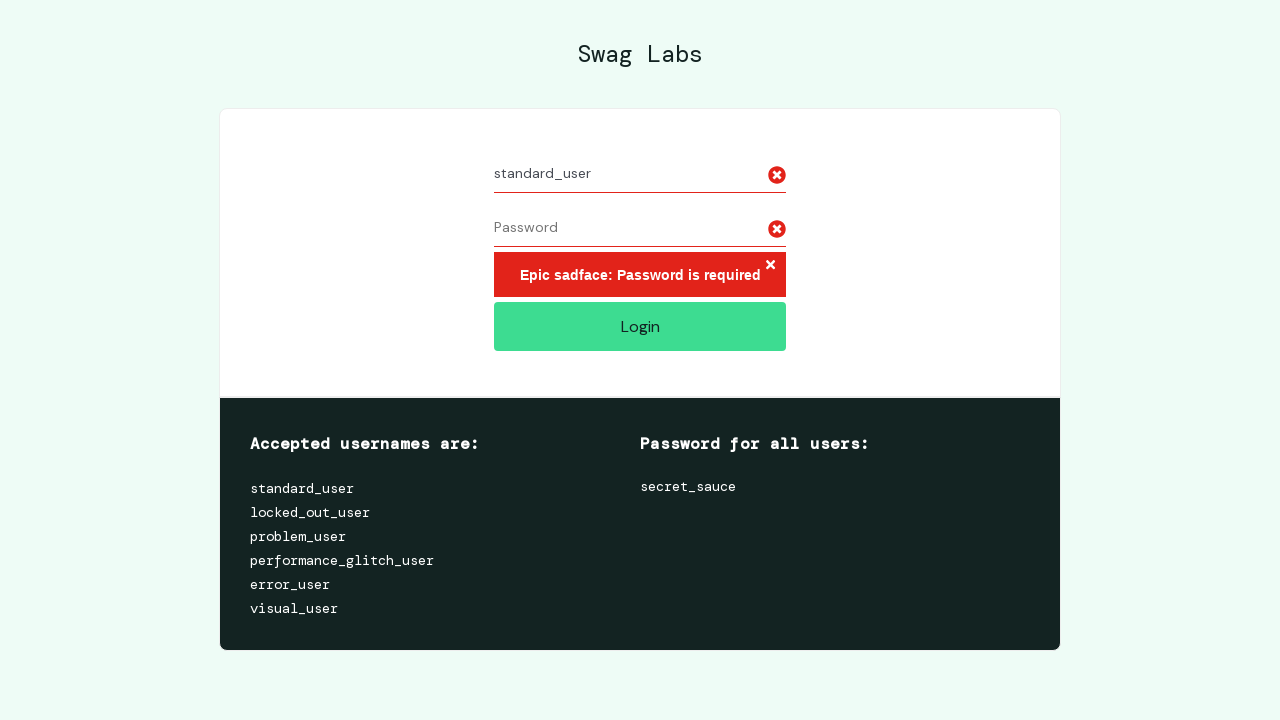

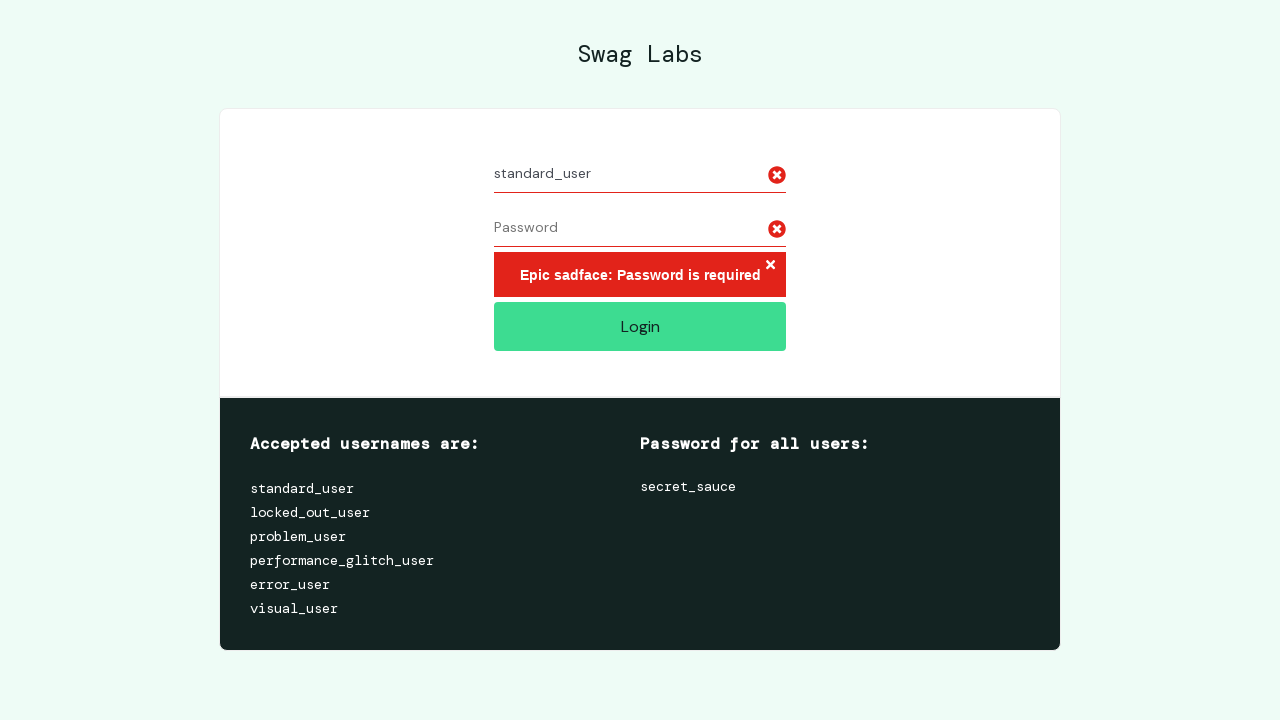